Tests sorting the Due column in ascending order by clicking the column header and verifying the values are sorted correctly using CSS pseudo-class selectors.

Starting URL: http://the-internet.herokuapp.com/tables

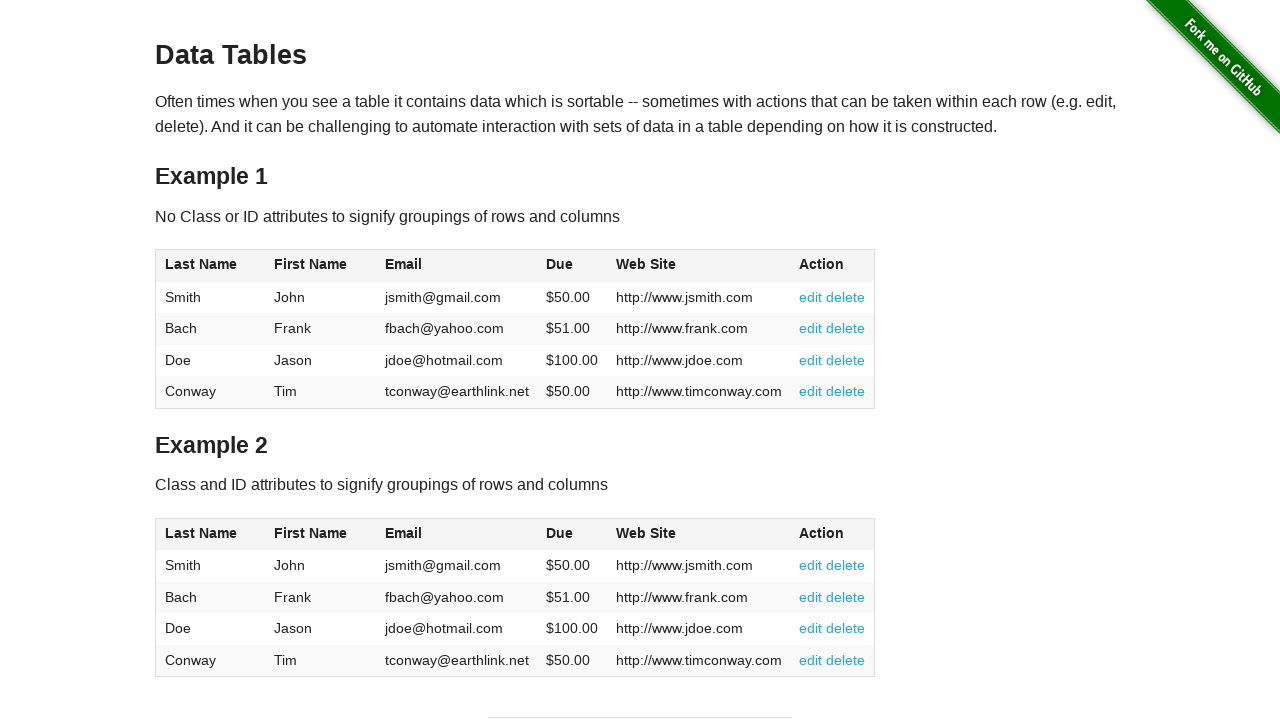

Clicked Due column header (4th column) to sort ascending at (572, 266) on #table1 thead tr th:nth-child(4)
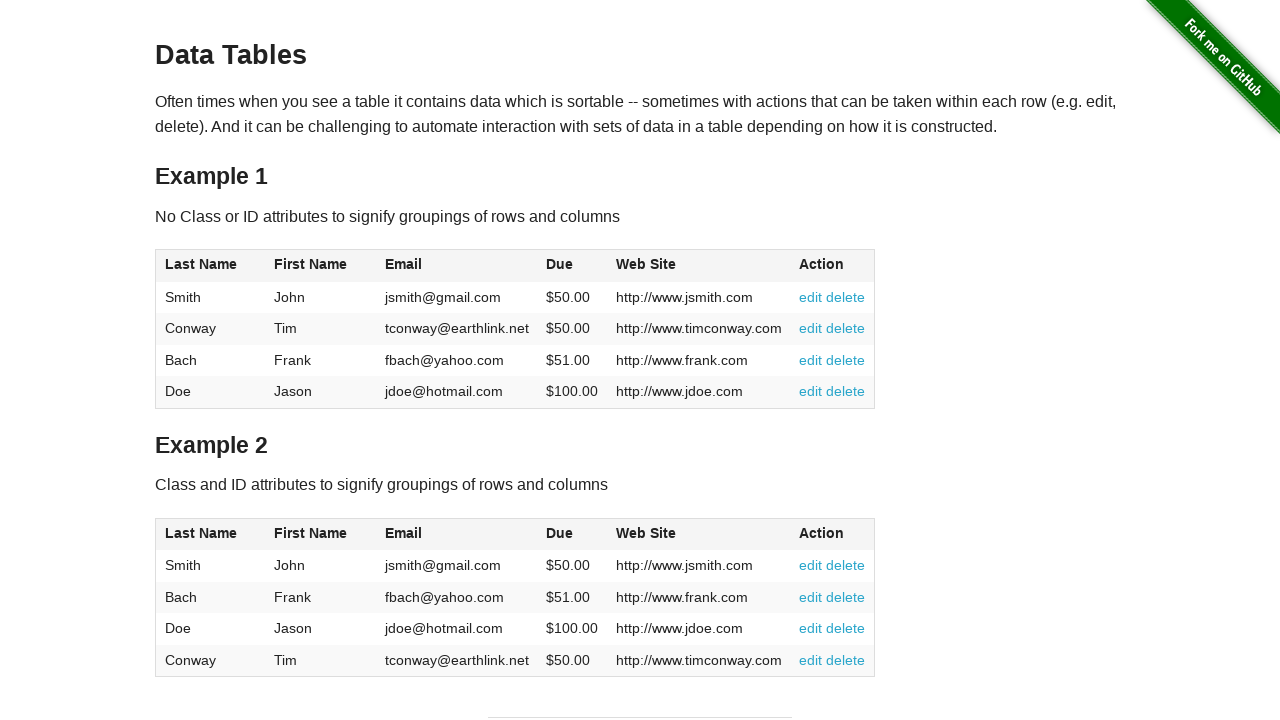

Waited for Due column data to load
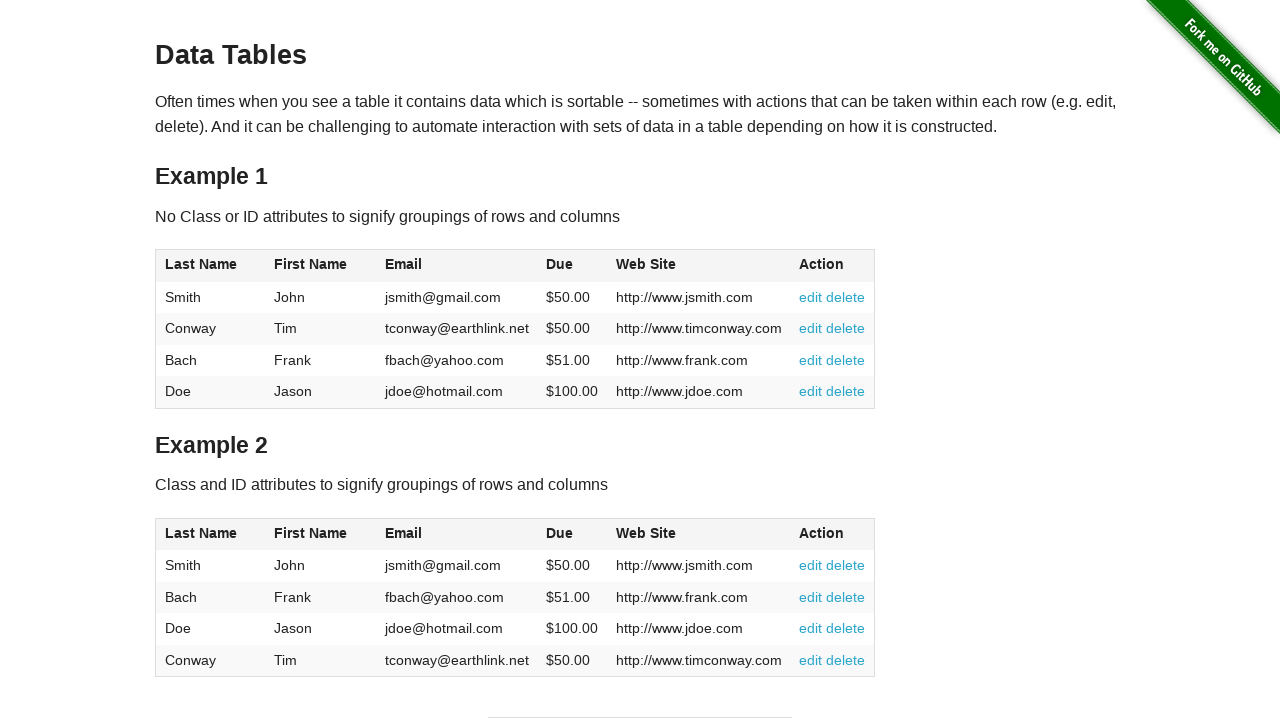

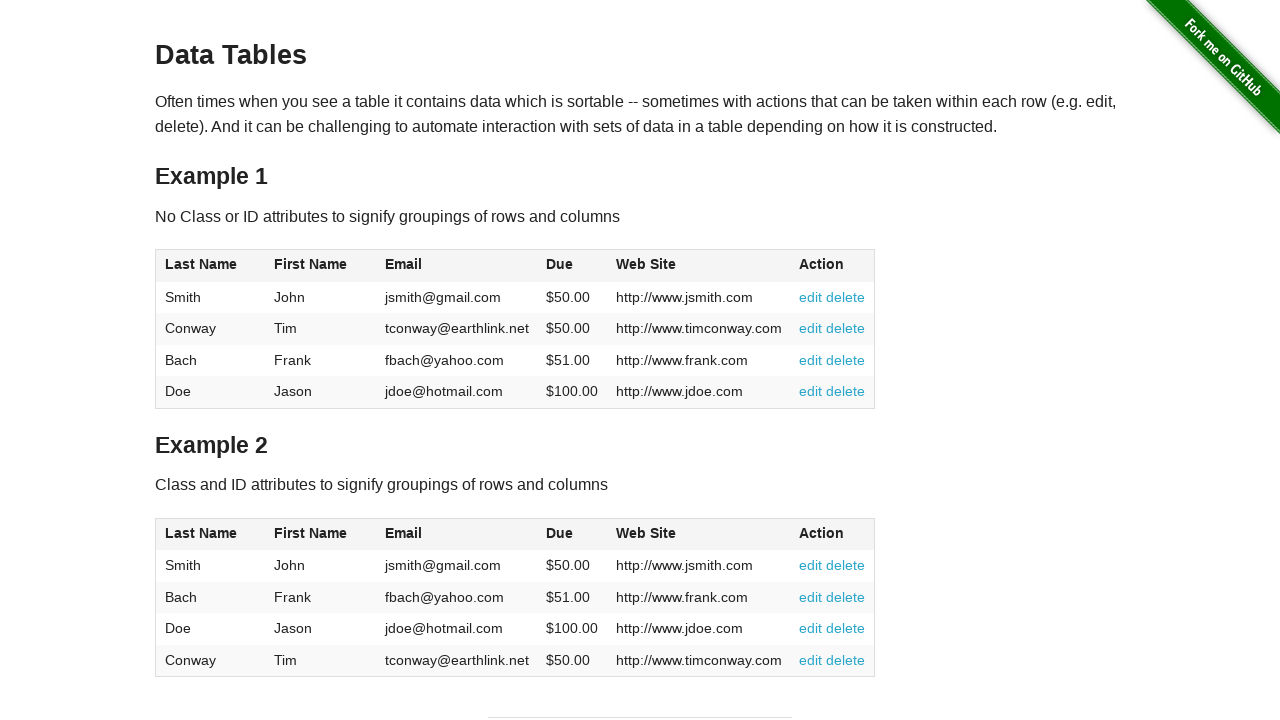